Tests dropdown functionality by selecting Option 2 from a dropdown menu

Starting URL: https://the-internet.herokuapp.com/dropdown

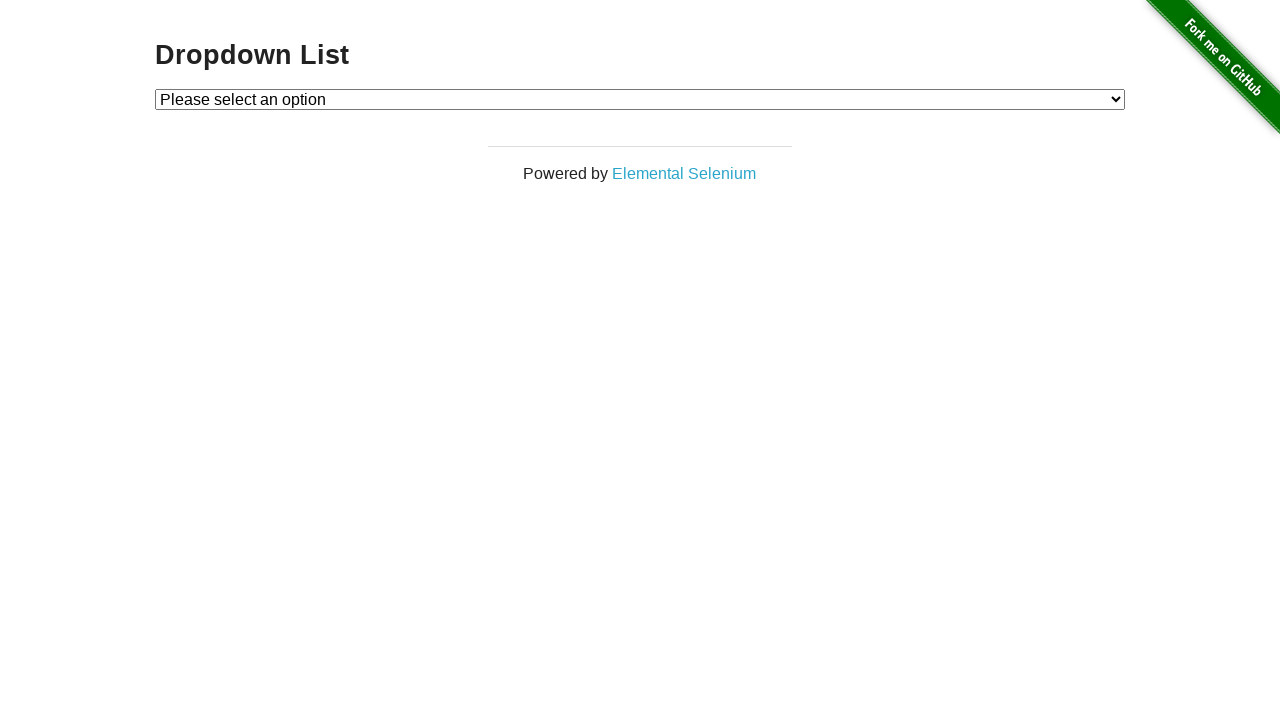

Selected Option 2 from the dropdown menu on #dropdown
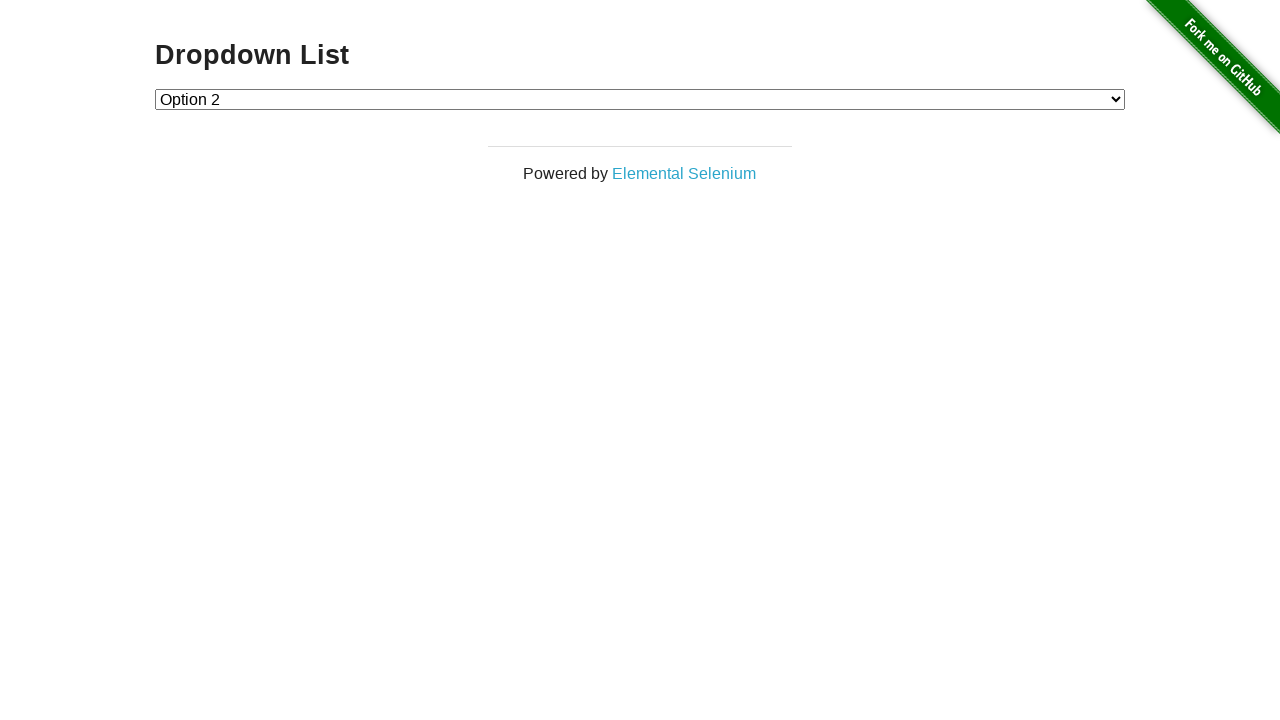

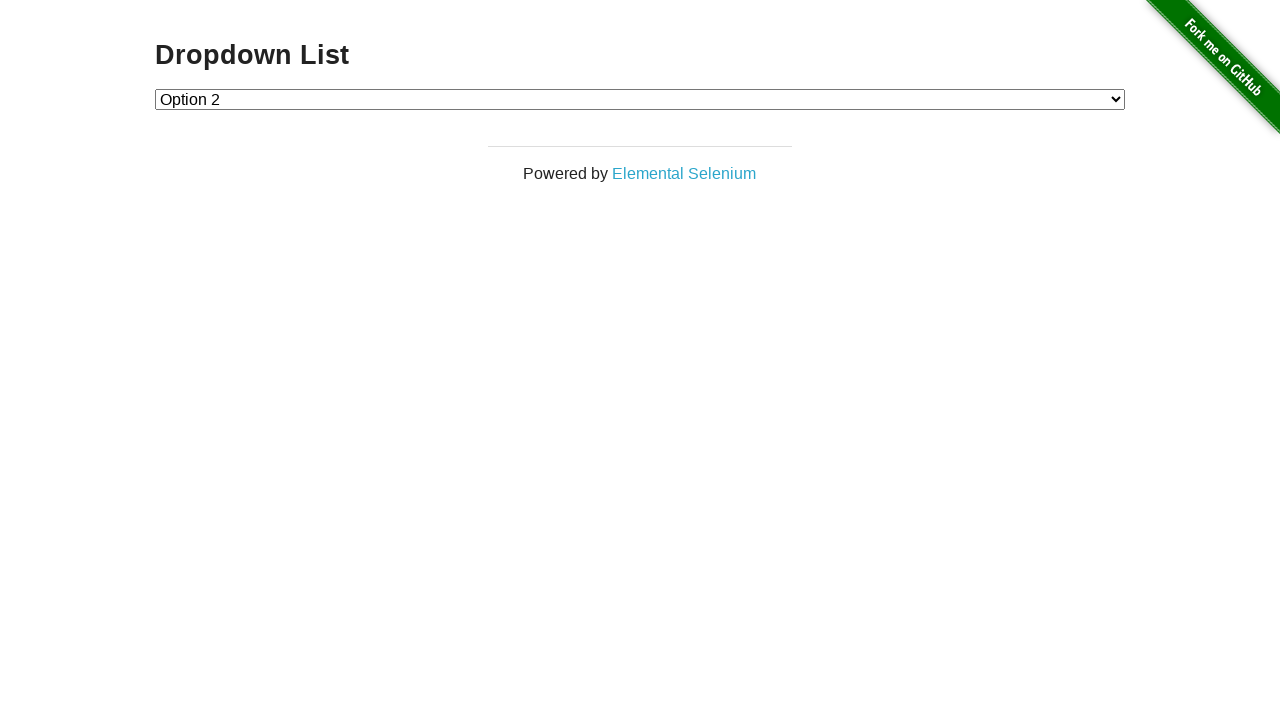